Tests canceling account creation after entering information

Starting URL: https://www.demoblaze.com/index.html

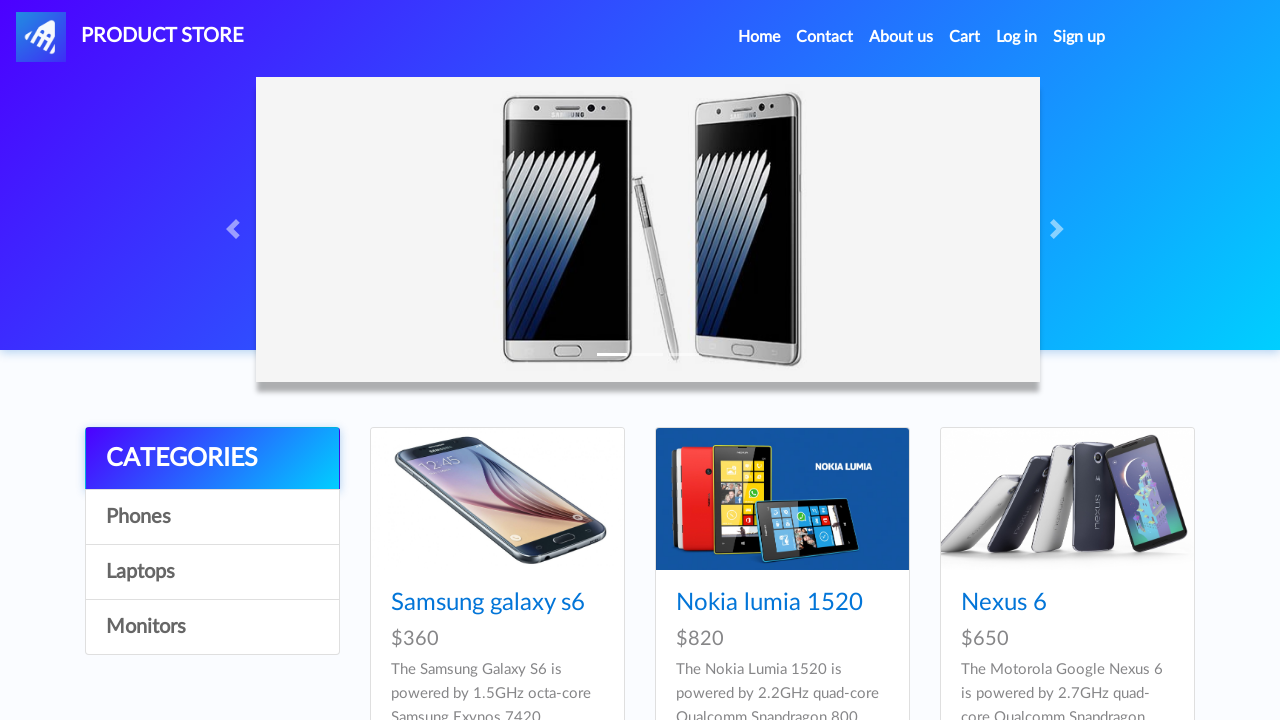

Clicked sign up button to open account creation modal at (1079, 37) on #signin2
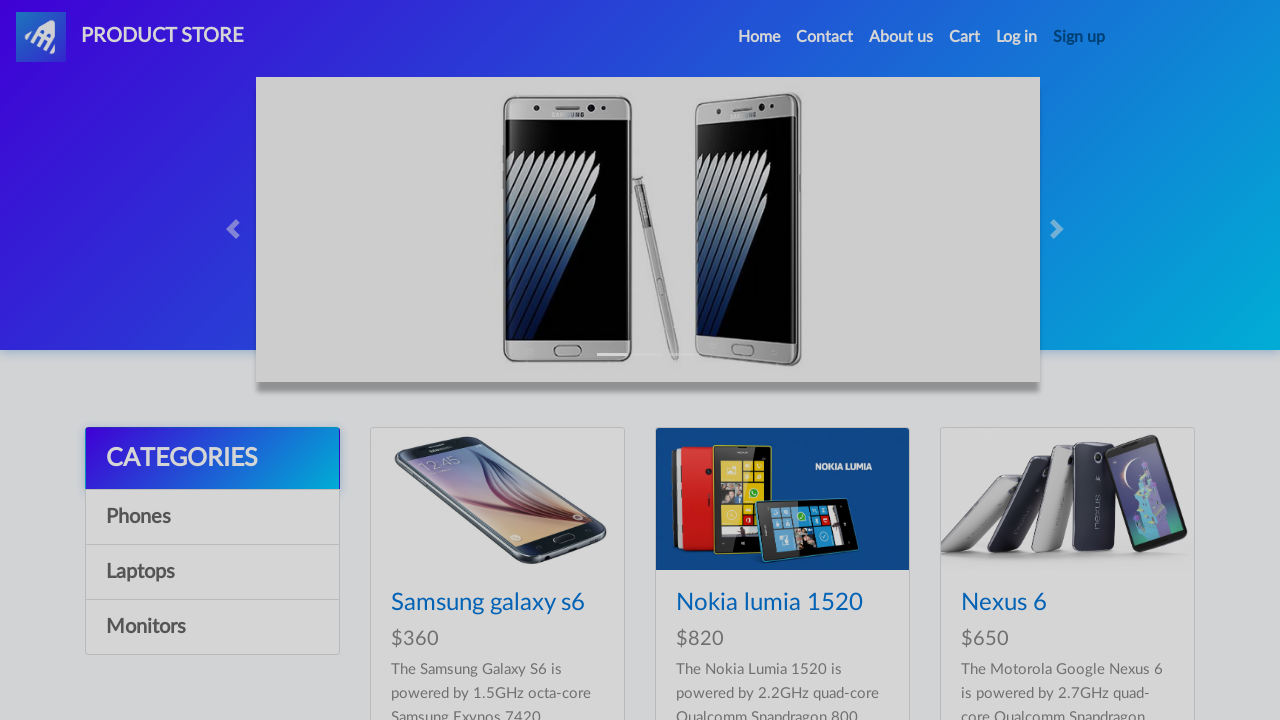

Account creation modal appeared with username field visible
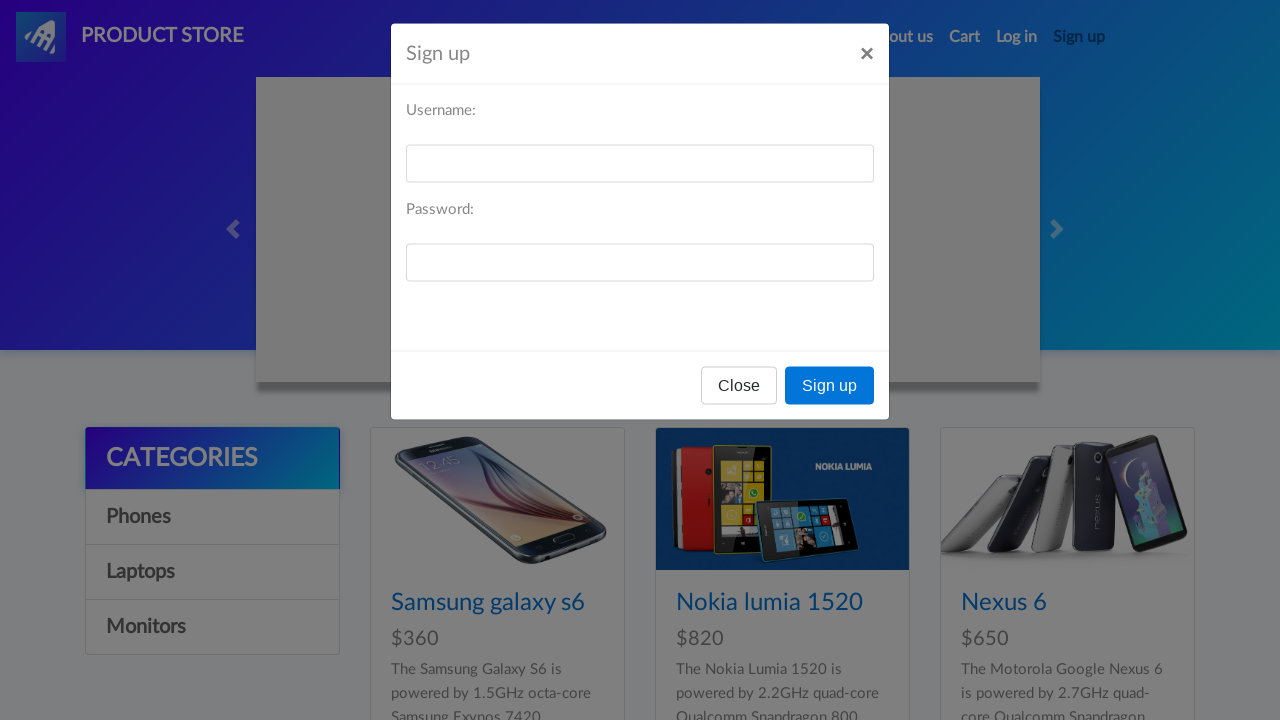

Entered username 'fake_name' in sign up form on #sign-username
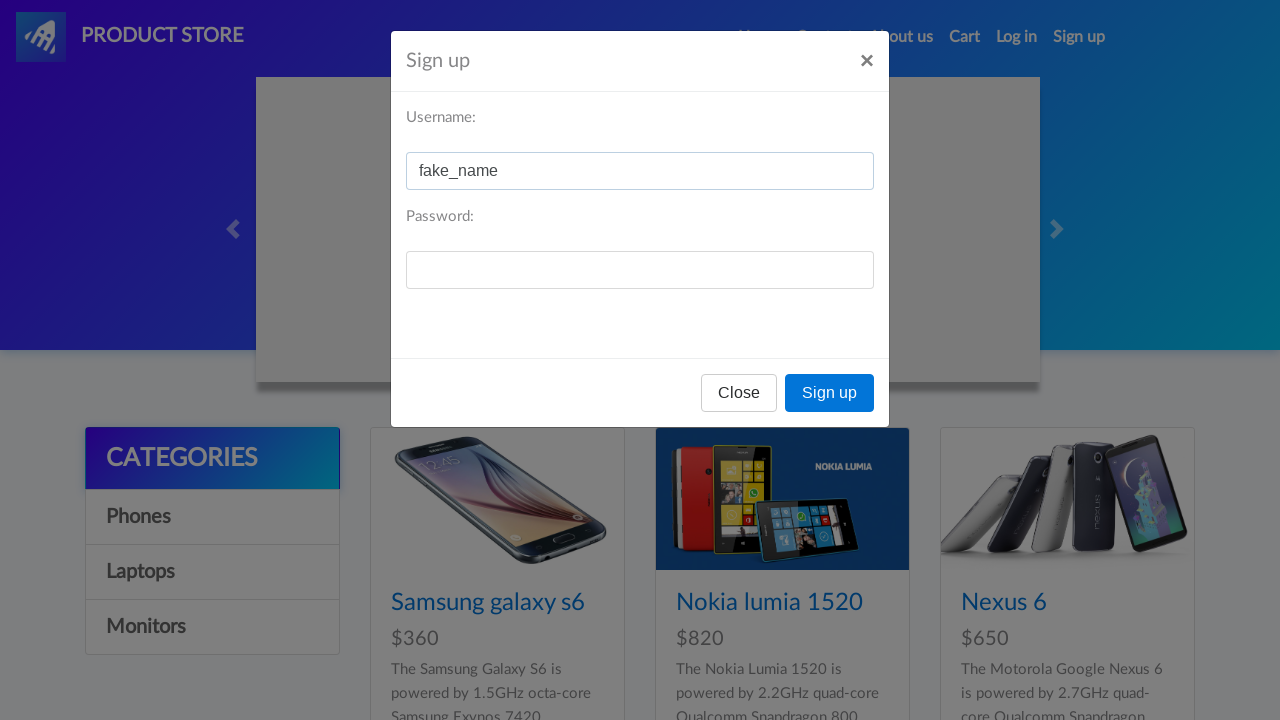

Entered password '12345' in sign up form on #sign-password
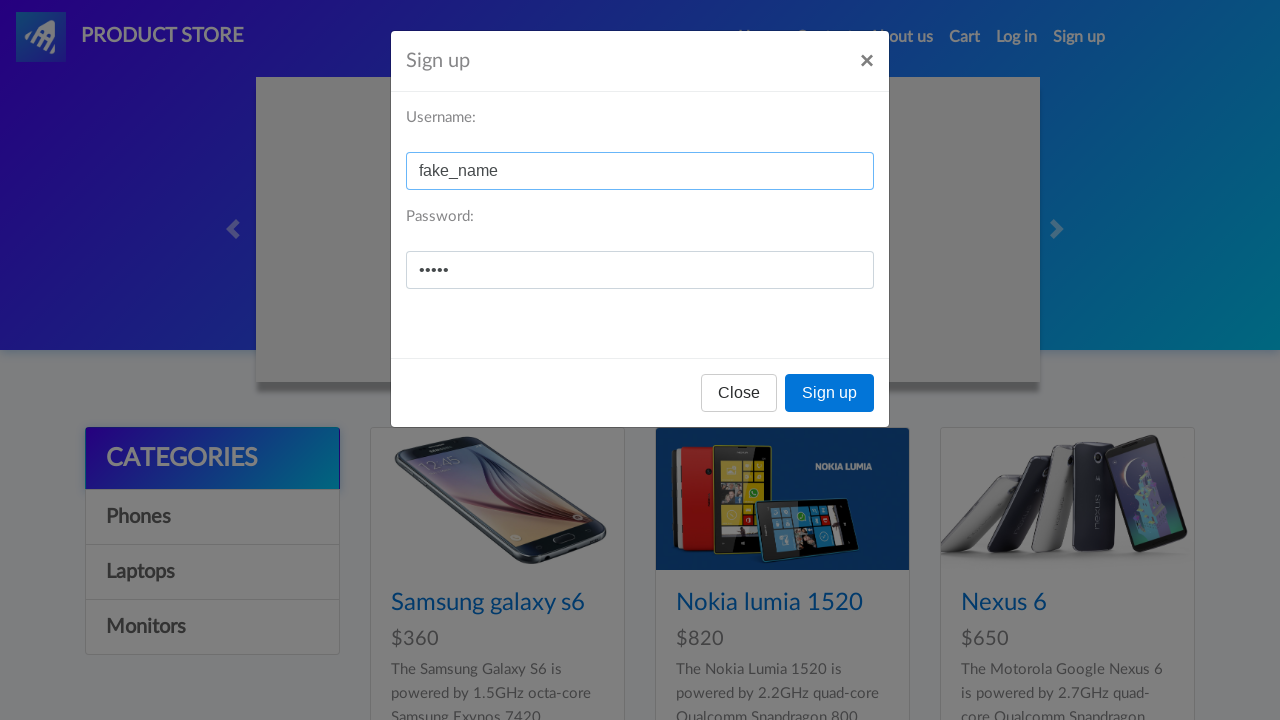

Clicked cancel button to close account creation modal at (739, 393) on xpath=/html/body/div[2]/div/div/div[3]/button[1]
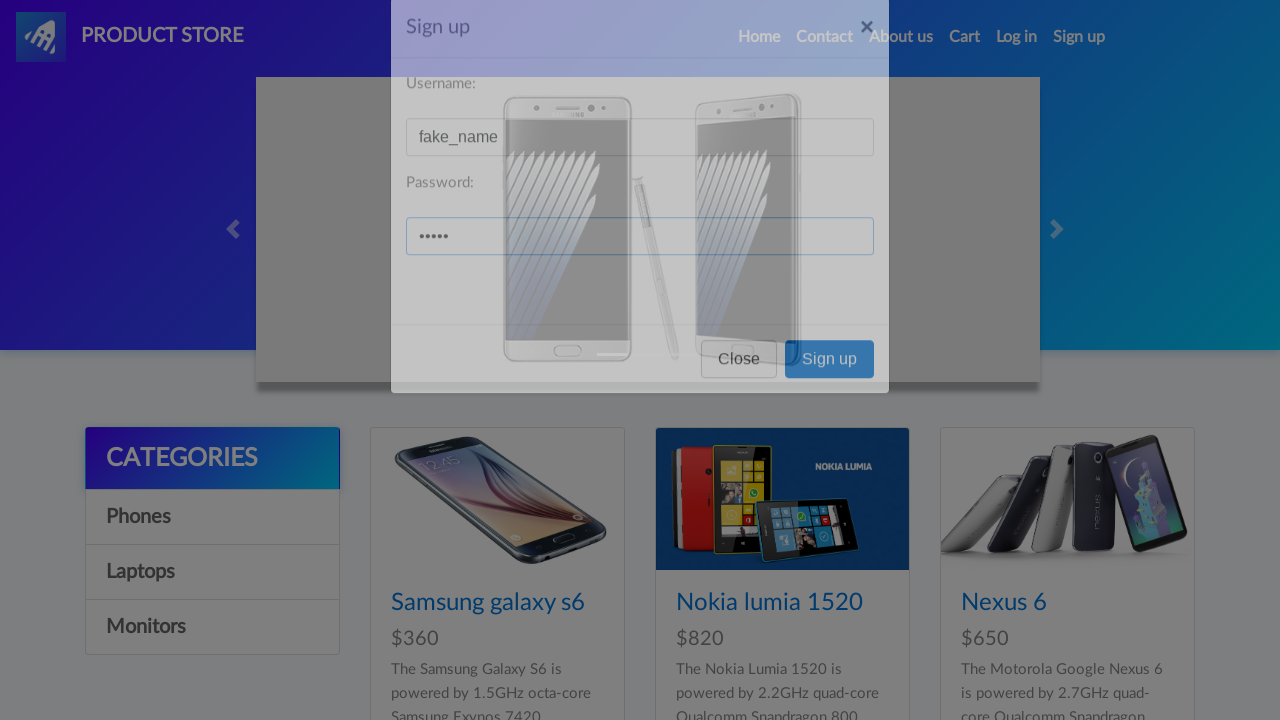

Verified sign up button is visible after canceling account creation
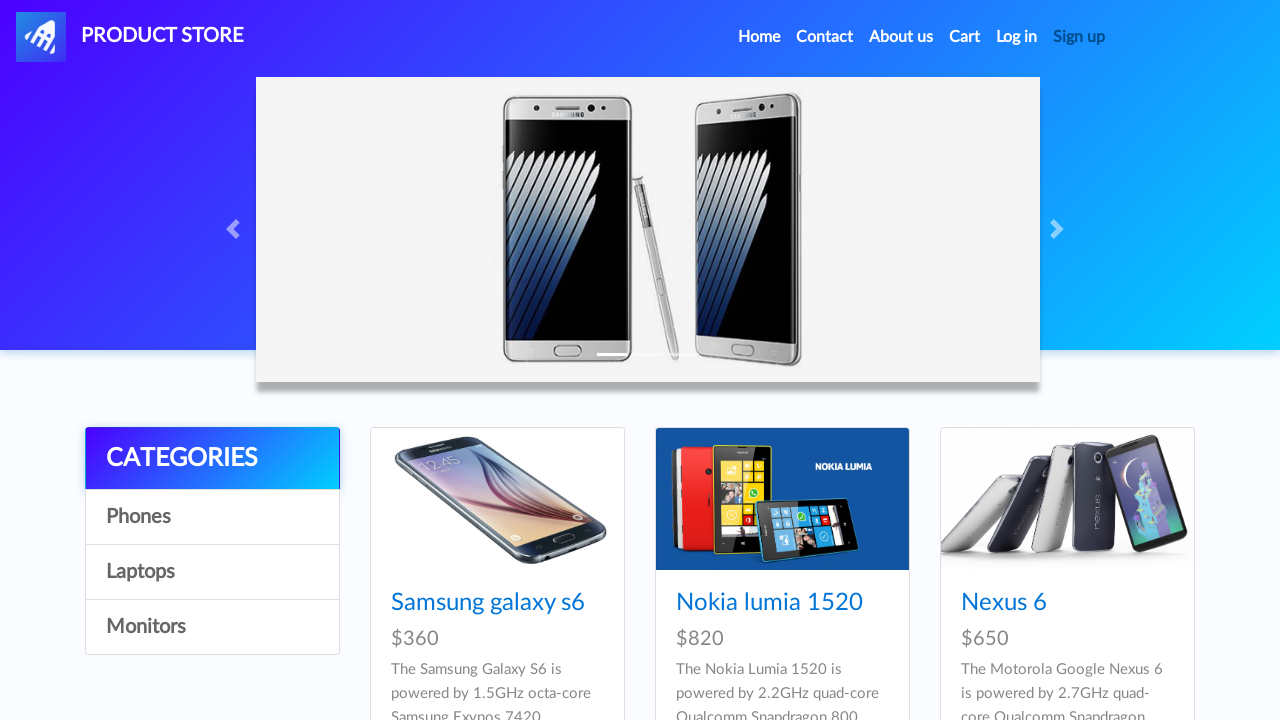

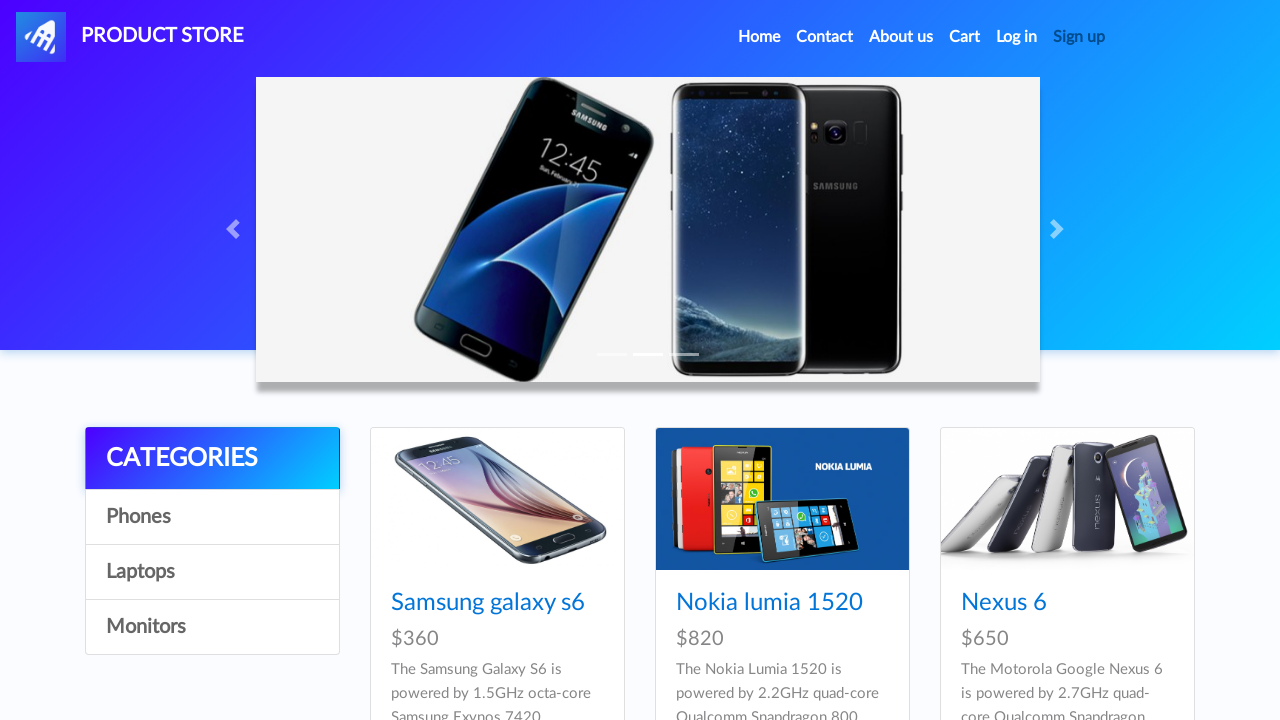